Tests the Swagger Petstore API documentation UI by navigating to the "Find Pets by Status" endpoint, selecting "available" status, executing the API call, and verifying the response returns an array.

Starting URL: https://petstore.swagger.io/#/

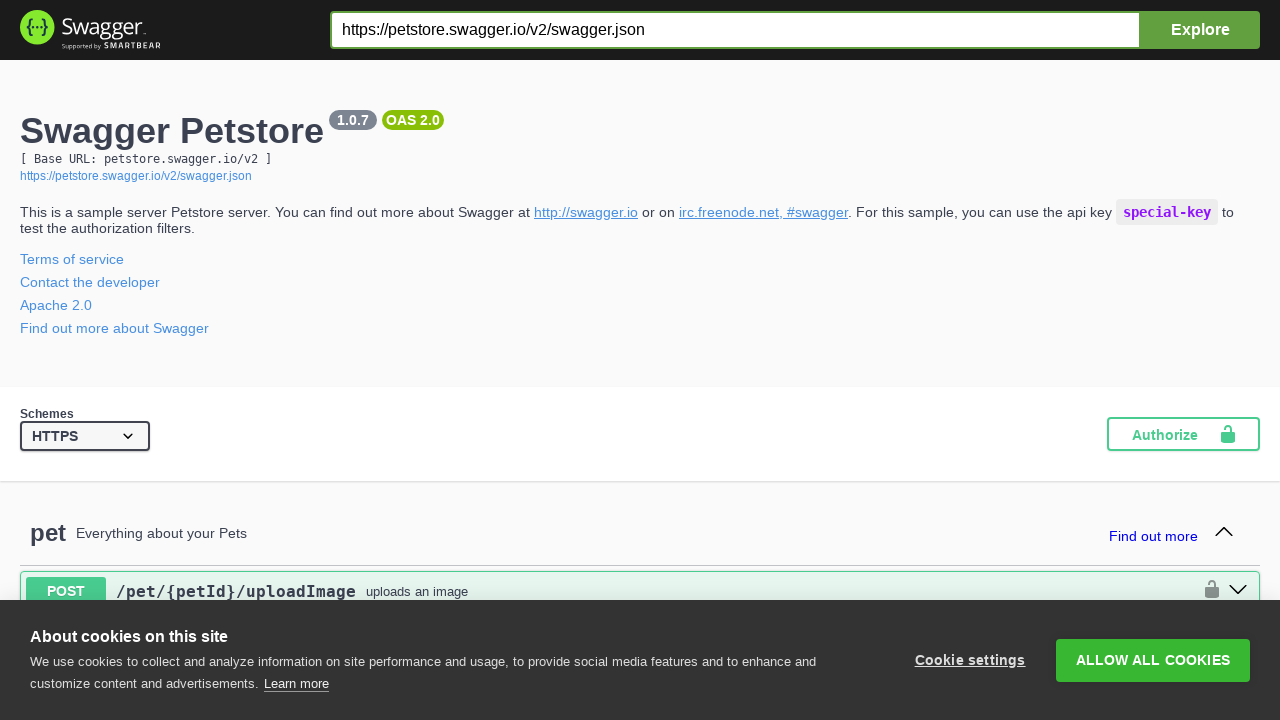

Waited for API documentation sections to load
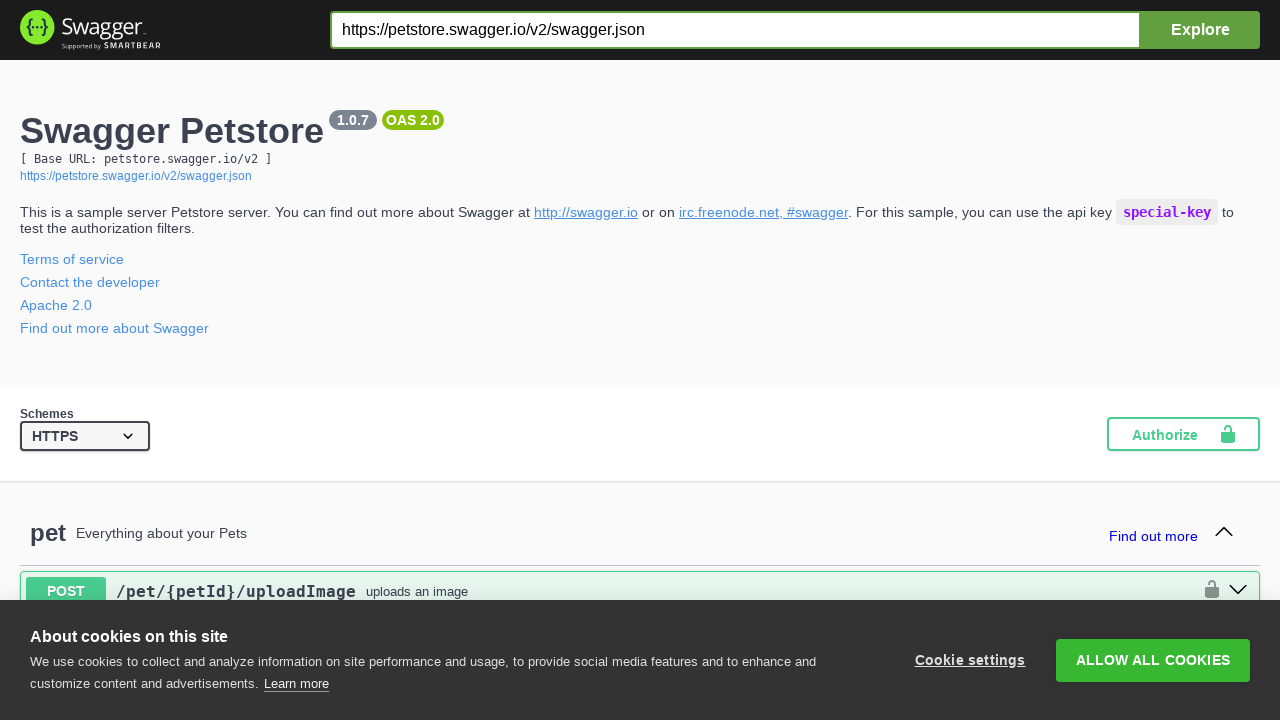

Clicked on the 'GET /pet/findByStatus' endpoint at (66, 360) on .opblock-summary-method >> nth=3
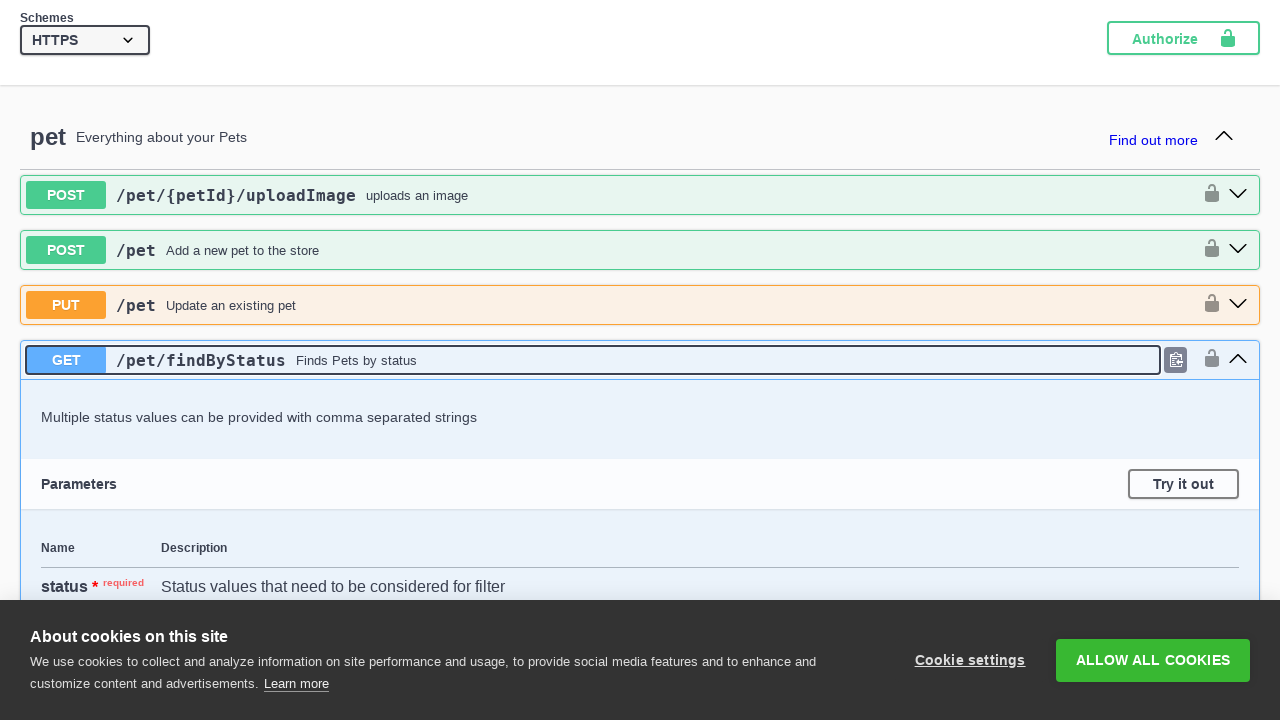

Clicked 'Try it out' button to enable API interaction at (1184, 484) on internal:role=button[name="Try it out"i]
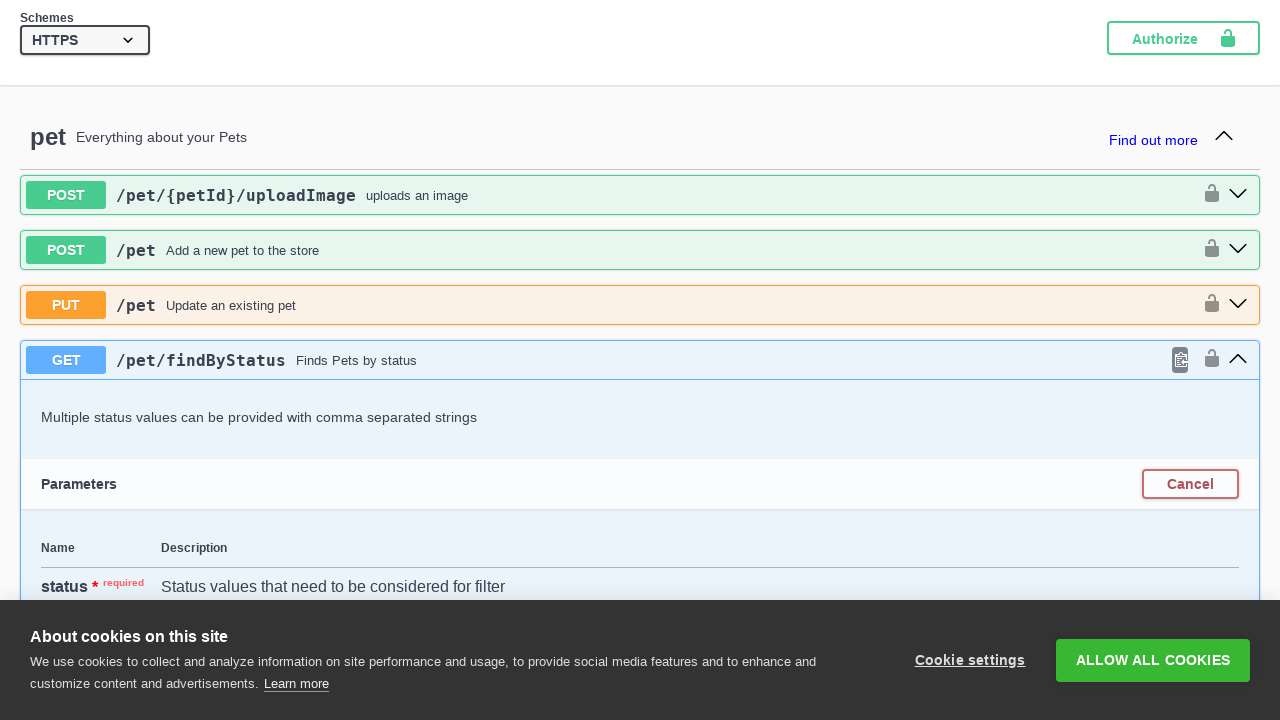

Selected 'available' status from the dropdown on internal:role=listbox
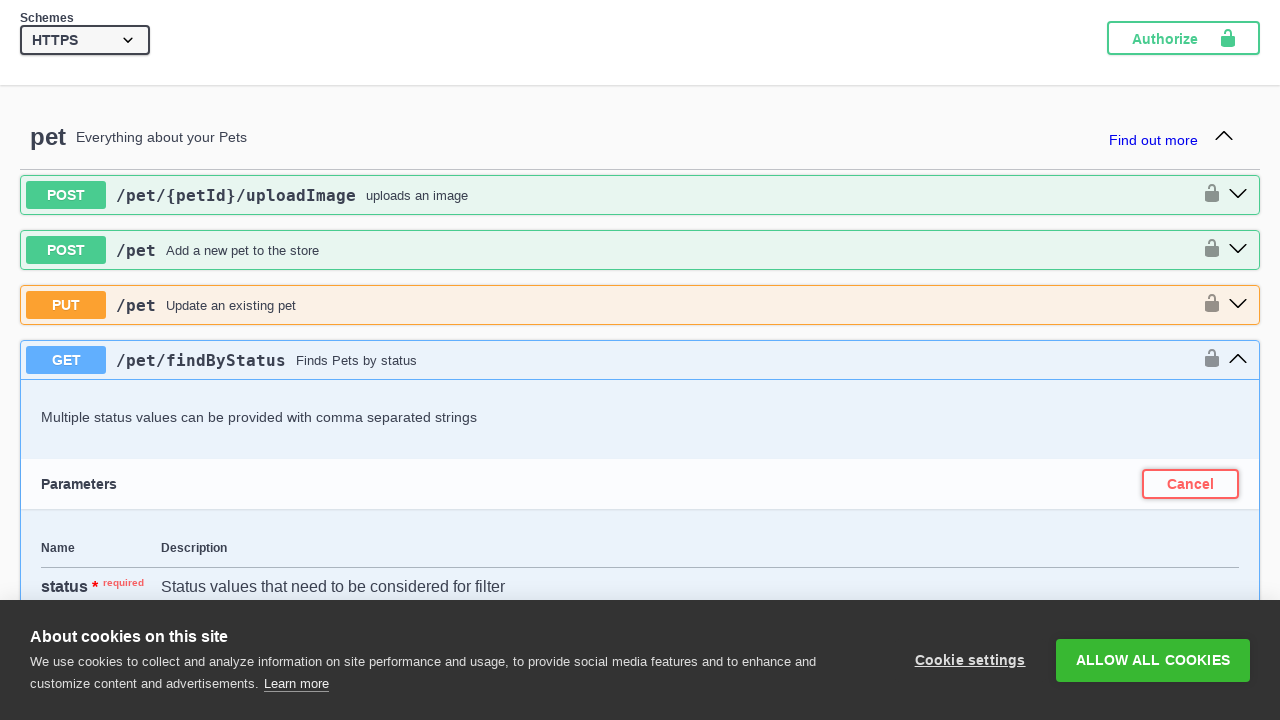

Clicked 'Execute' button and captured API response for findByStatus with available status at (640, 360) on internal:role=button[name="Execute"i]
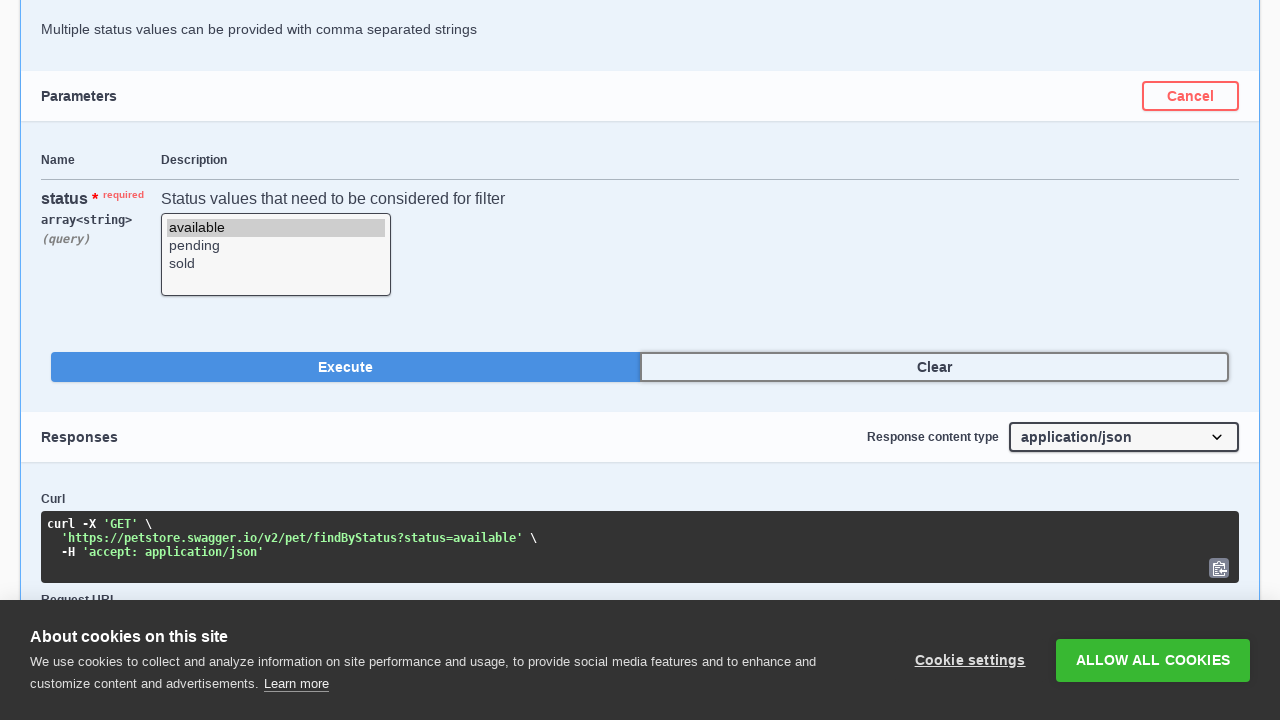

Retrieved and parsed API response body as JSON
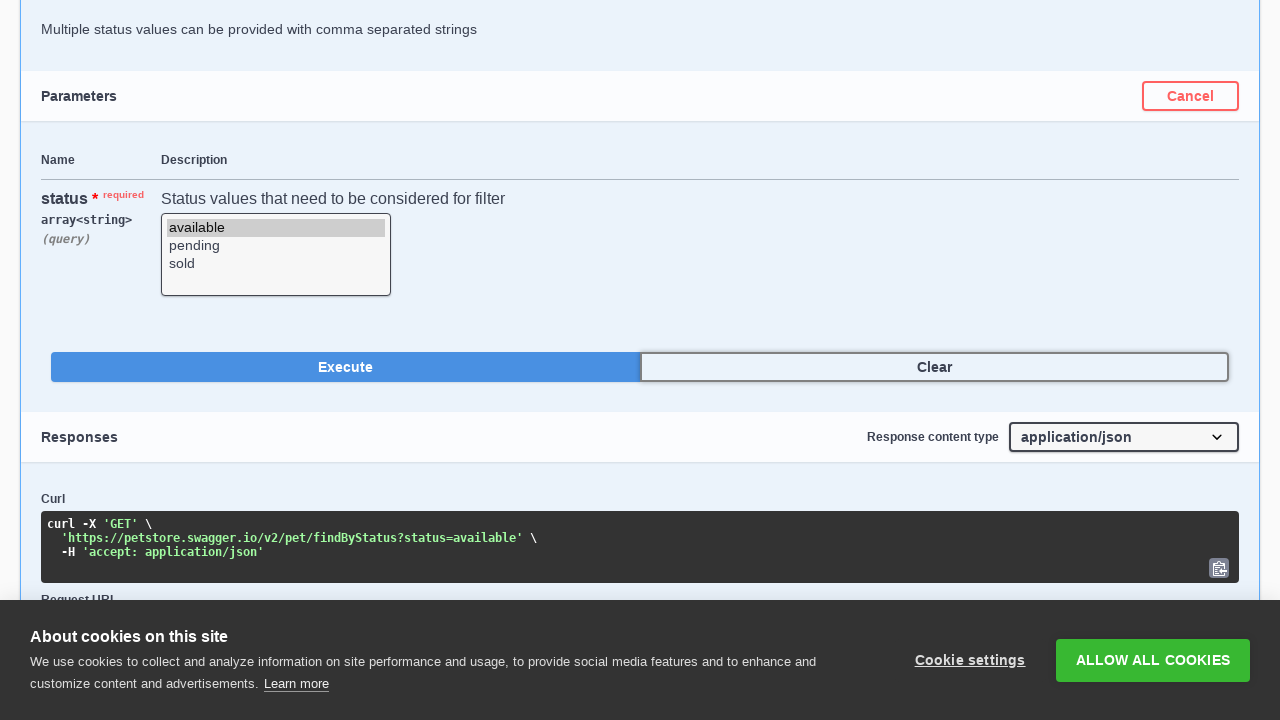

Verified that API response is an array
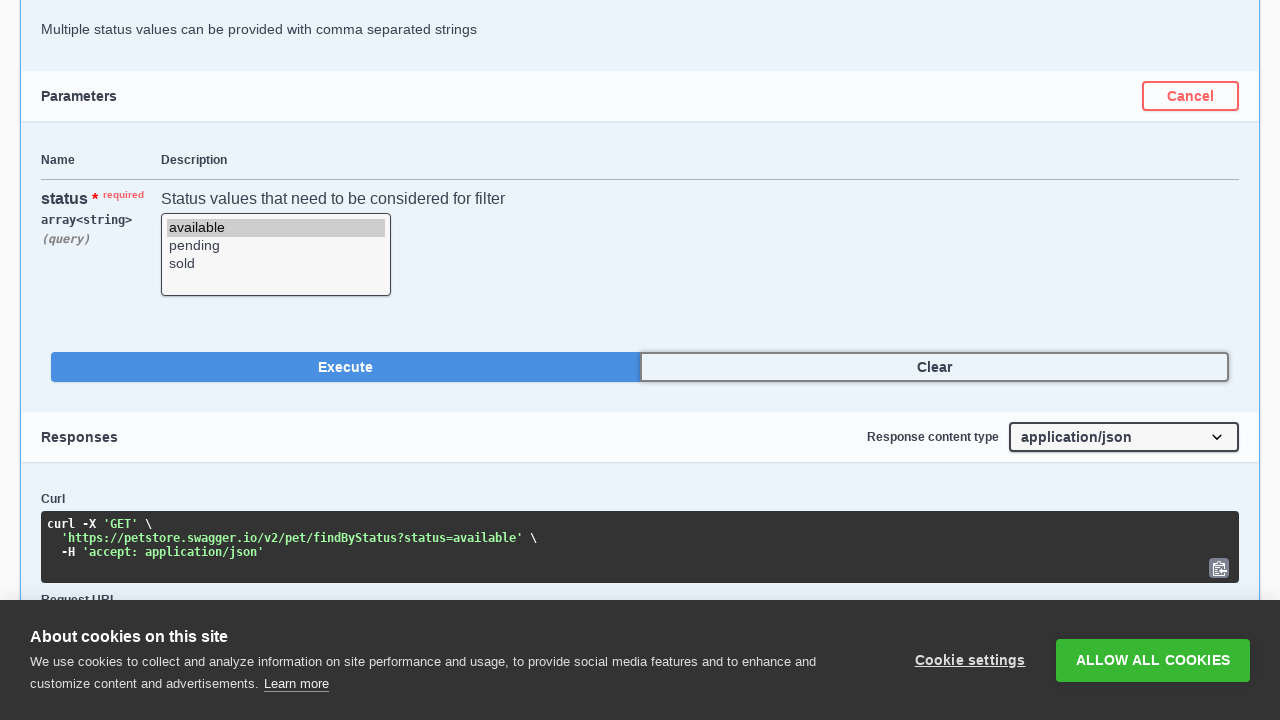

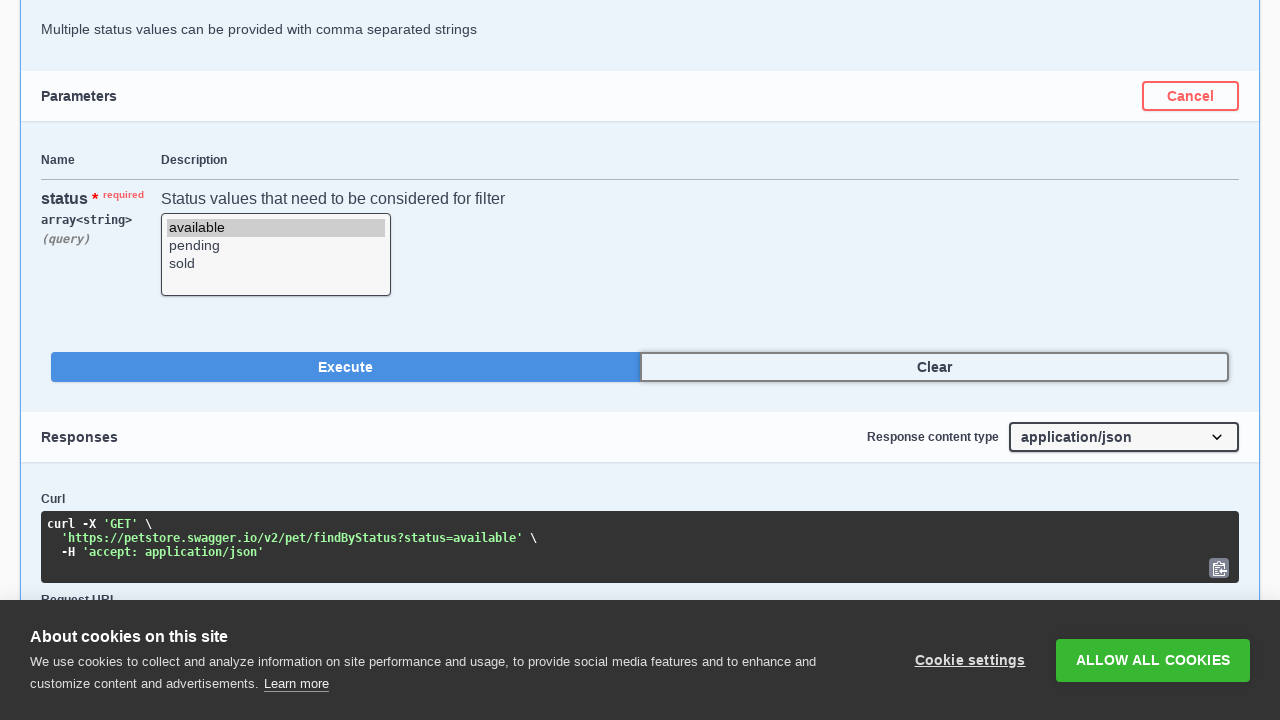